Tests browser navigation commands by navigating back, forward, and refreshing the page

Starting URL: https://opensource-demo.orangehrmlive.com/

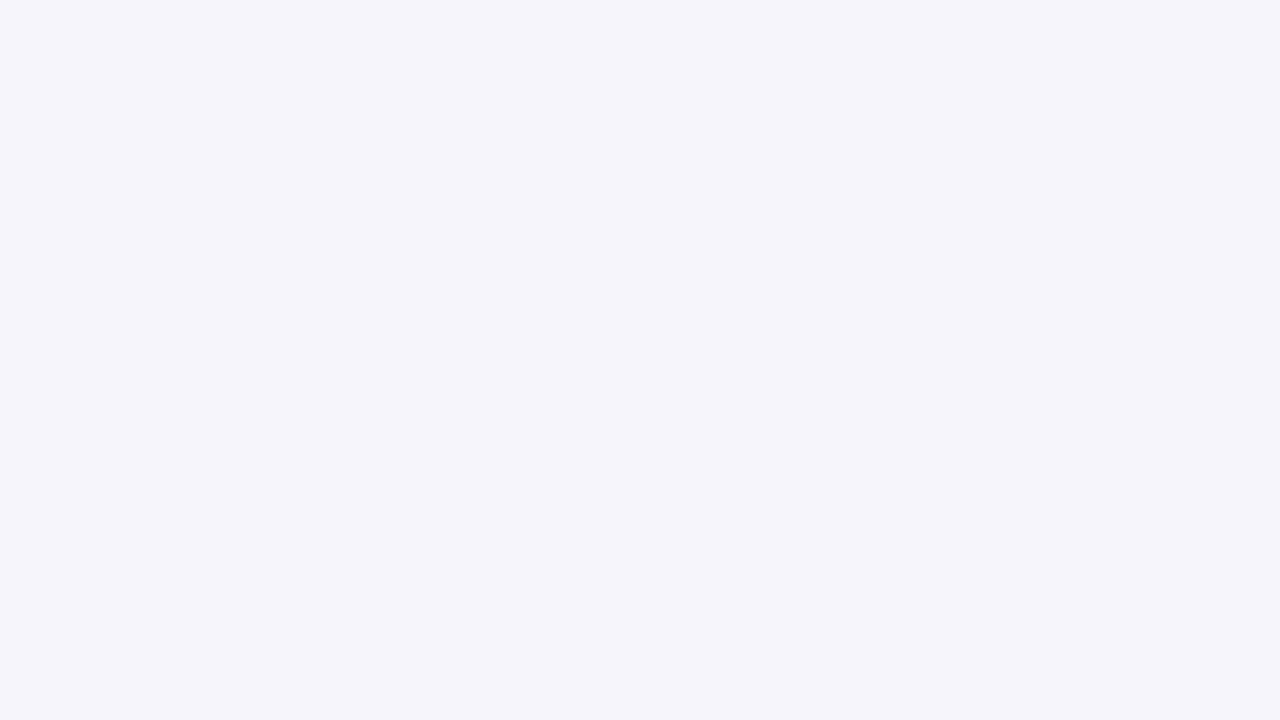

Navigated back to previous page
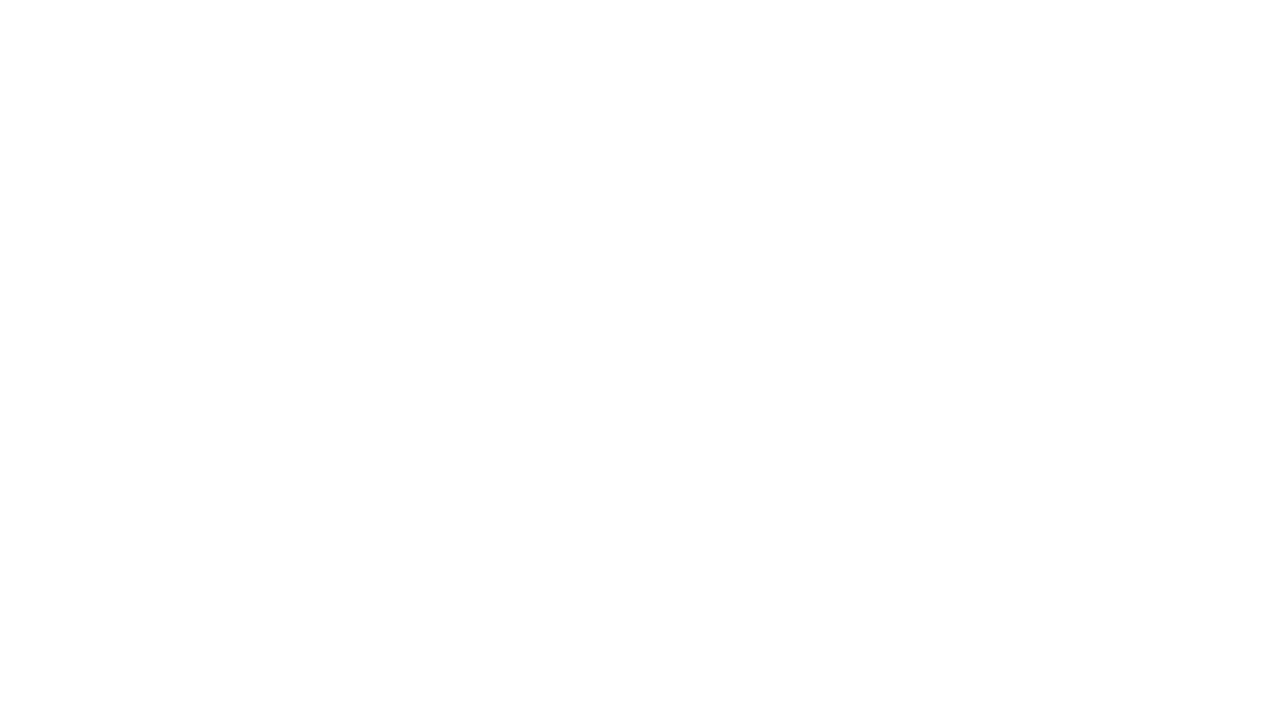

Navigated forward to next page
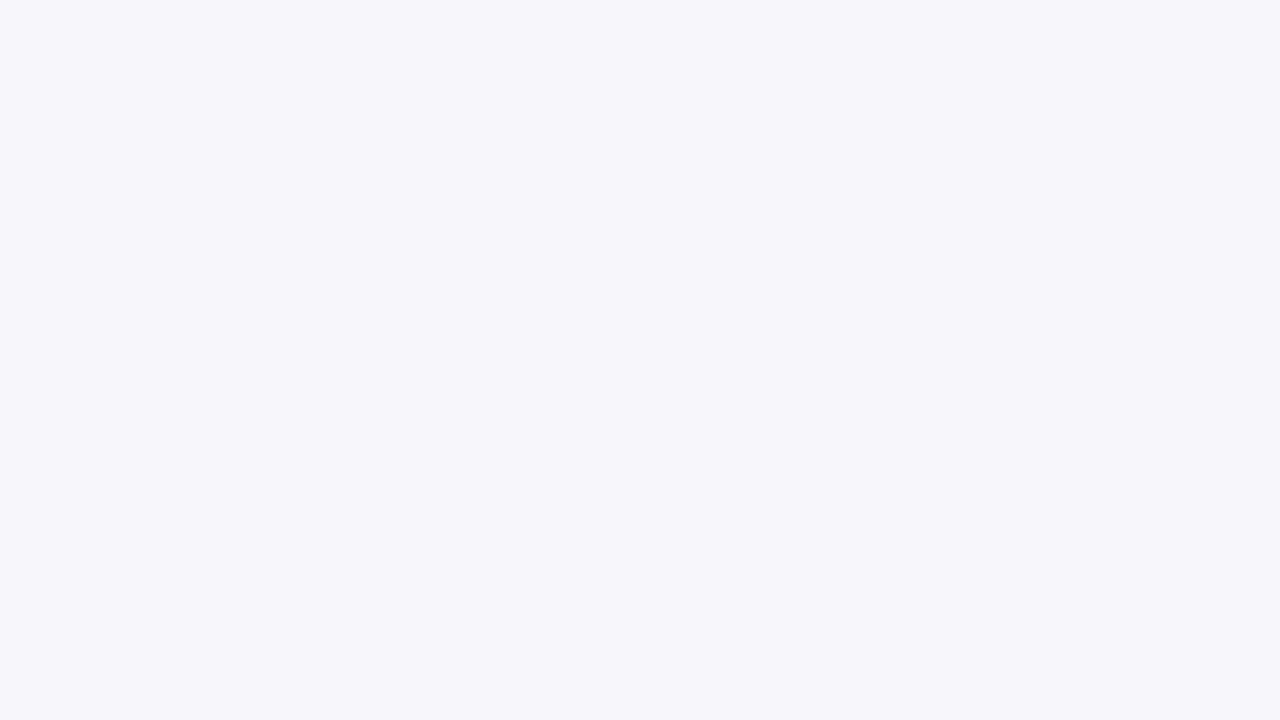

Refreshed the current page
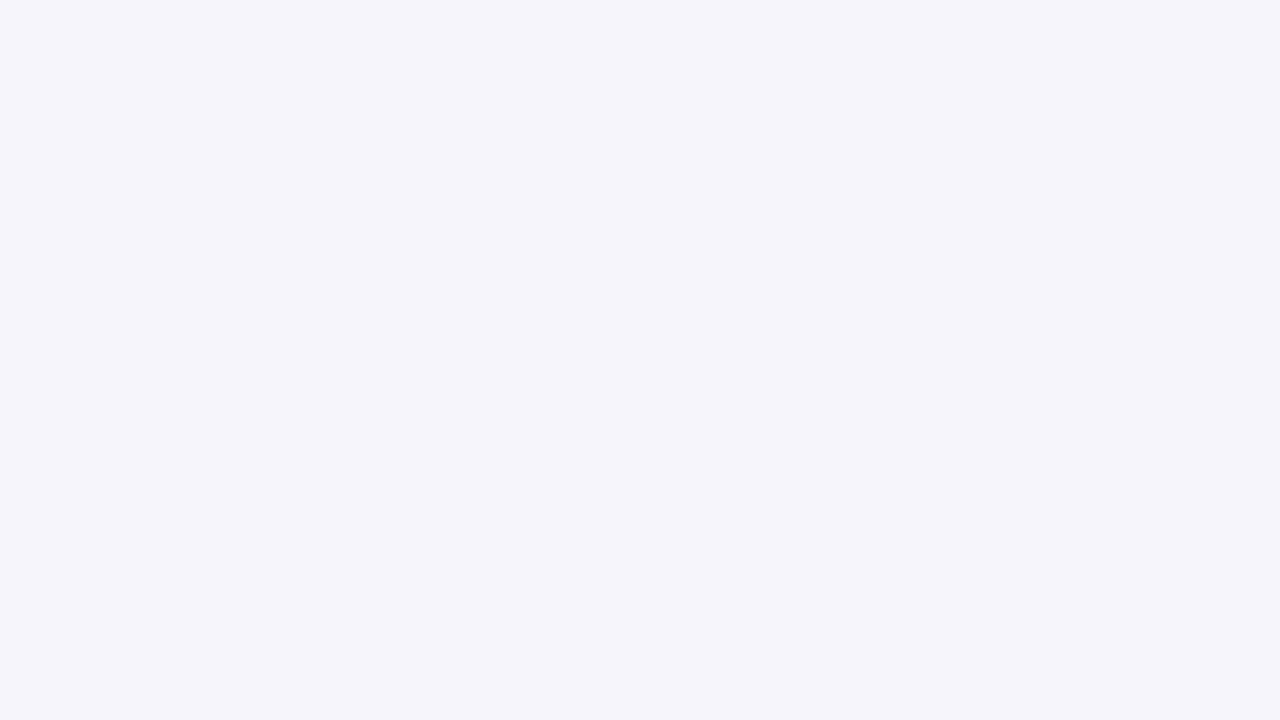

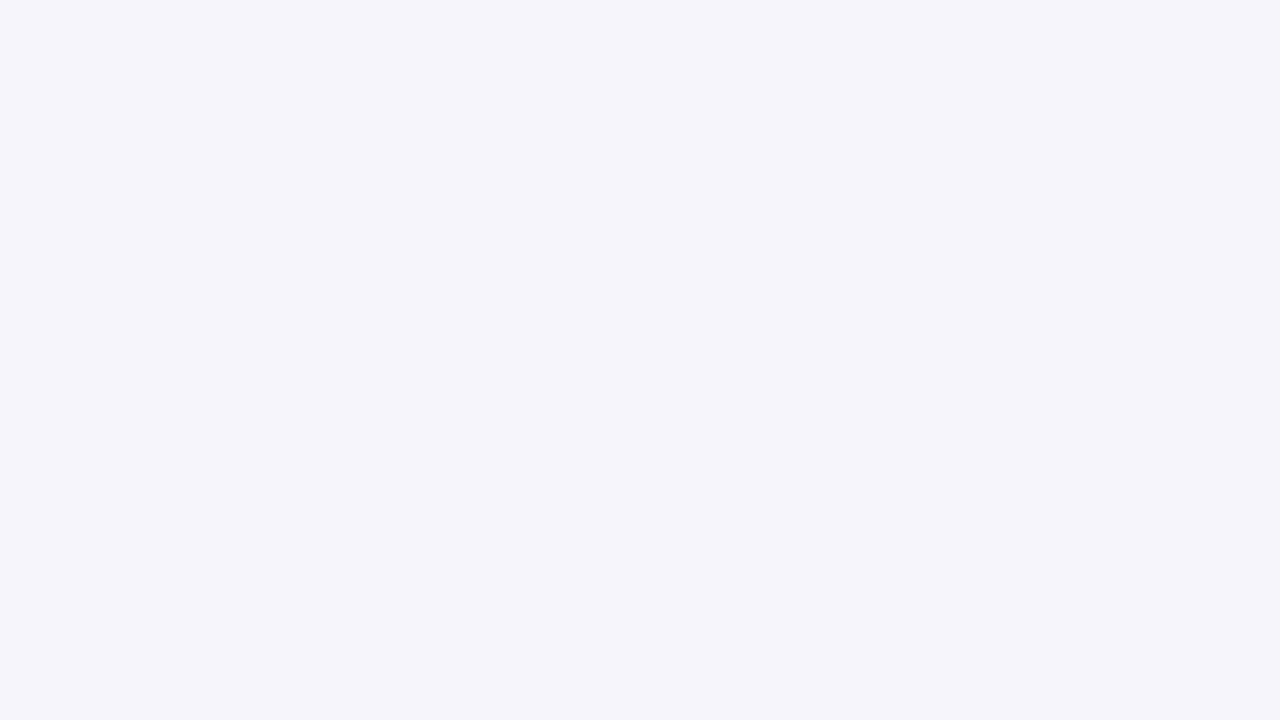